Tests the jQuery UI selectable widget by selecting multiple items using Ctrl+click functionality

Starting URL: https://jqueryui.com/selectable/

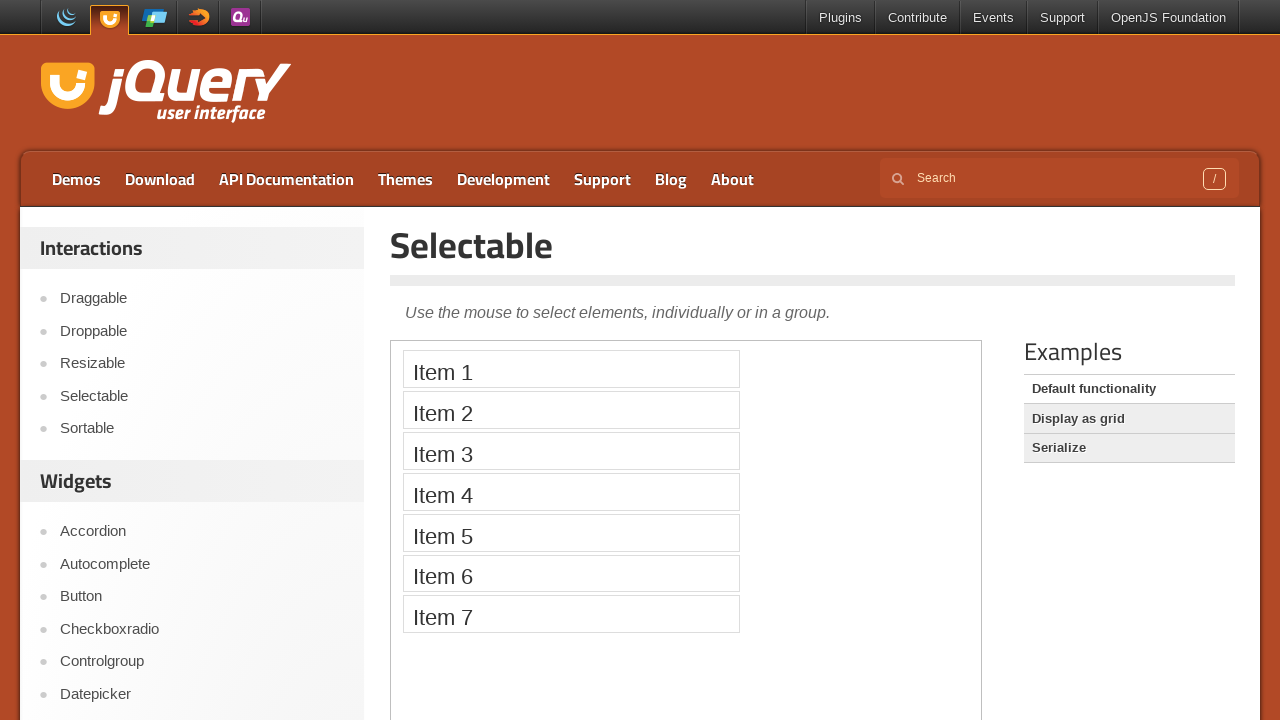

Waited for iframe body to load
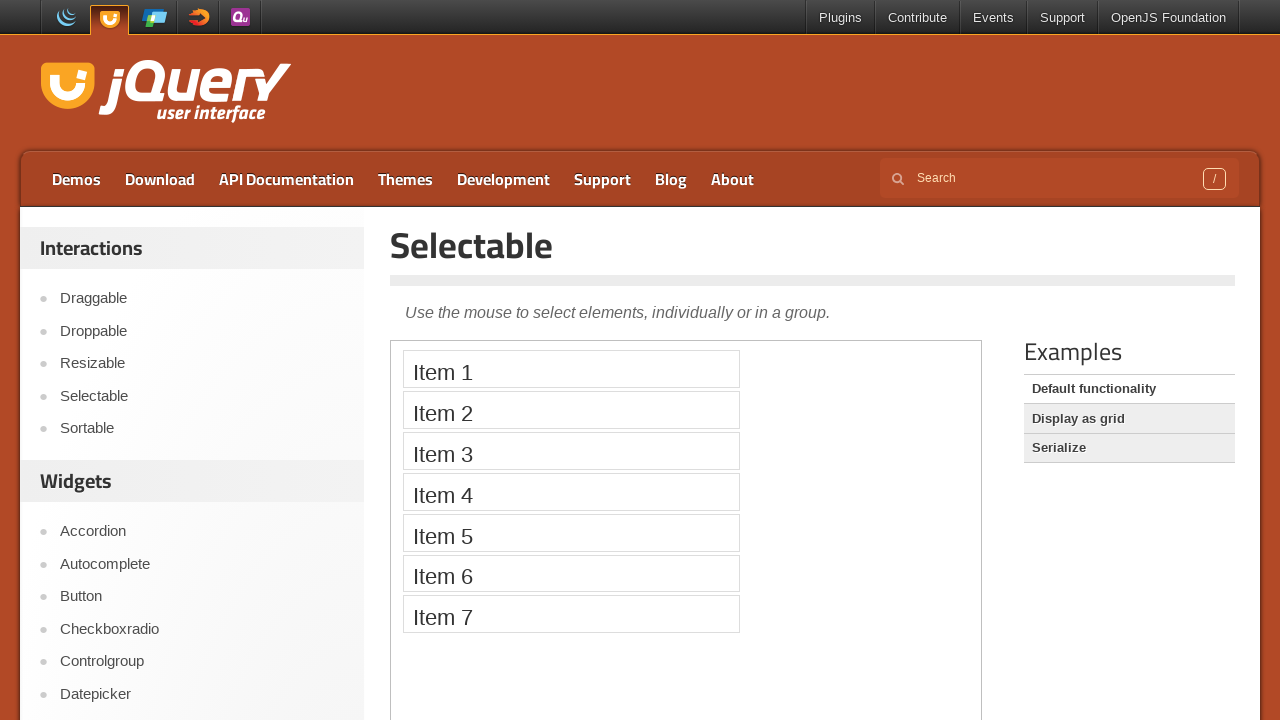

Selected iframe containing the selectable widget
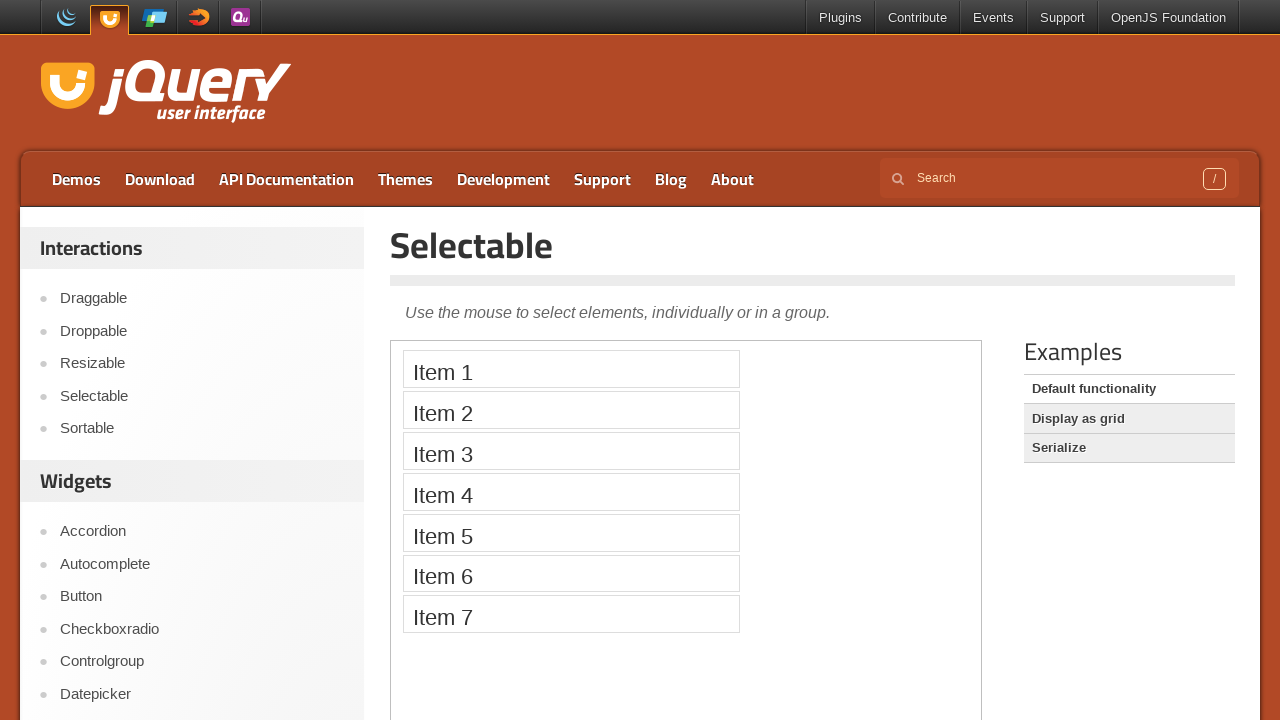

Located Item 2 in the selectable list
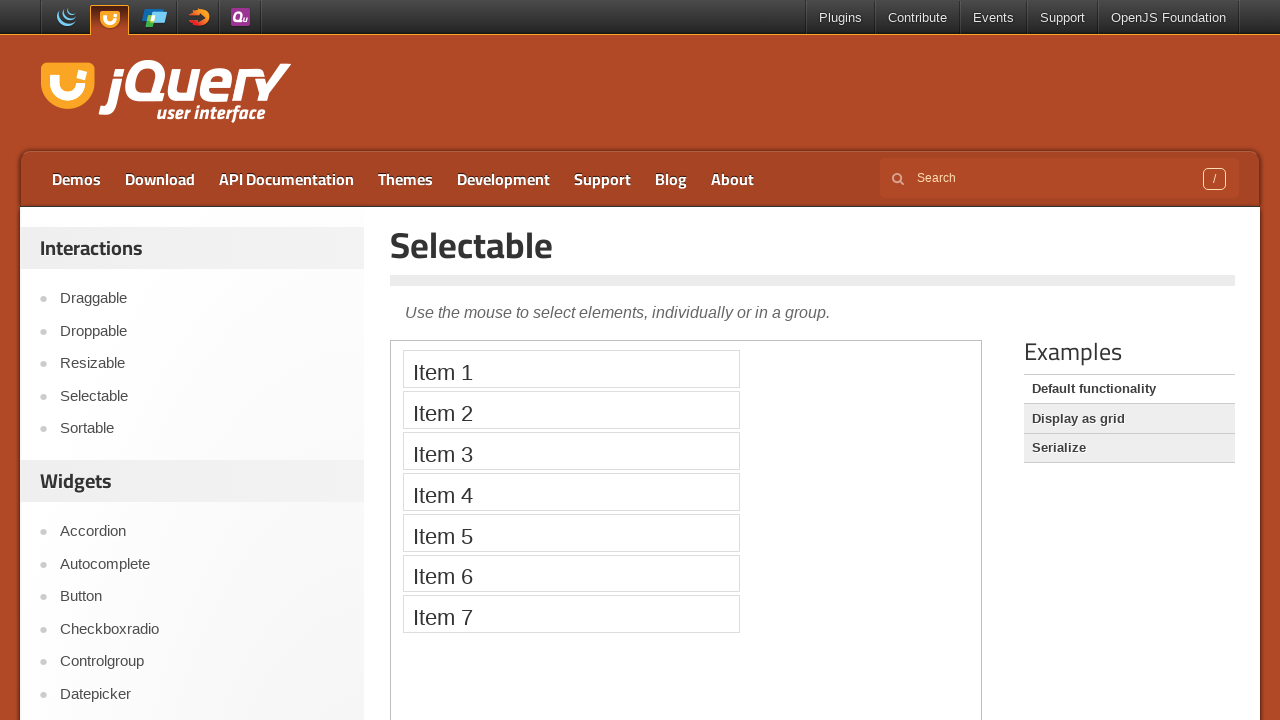

Located Item 4 in the selectable list
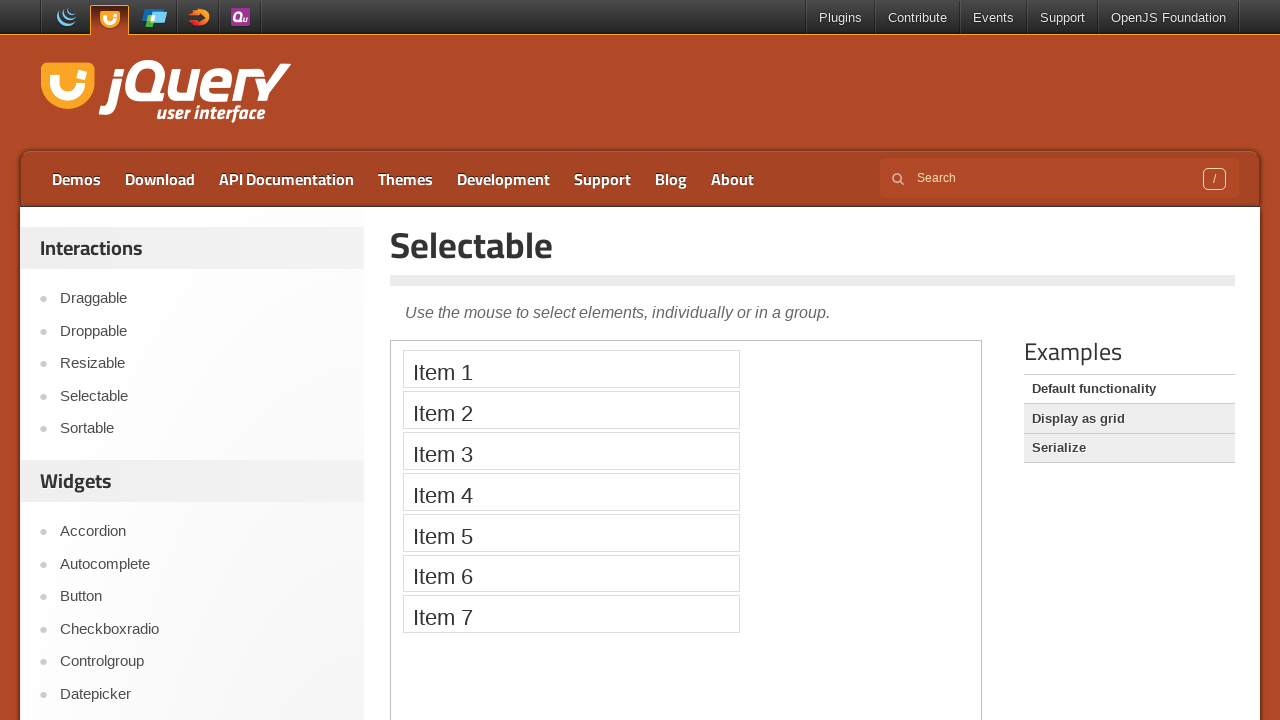

Located Item 5 in the selectable list
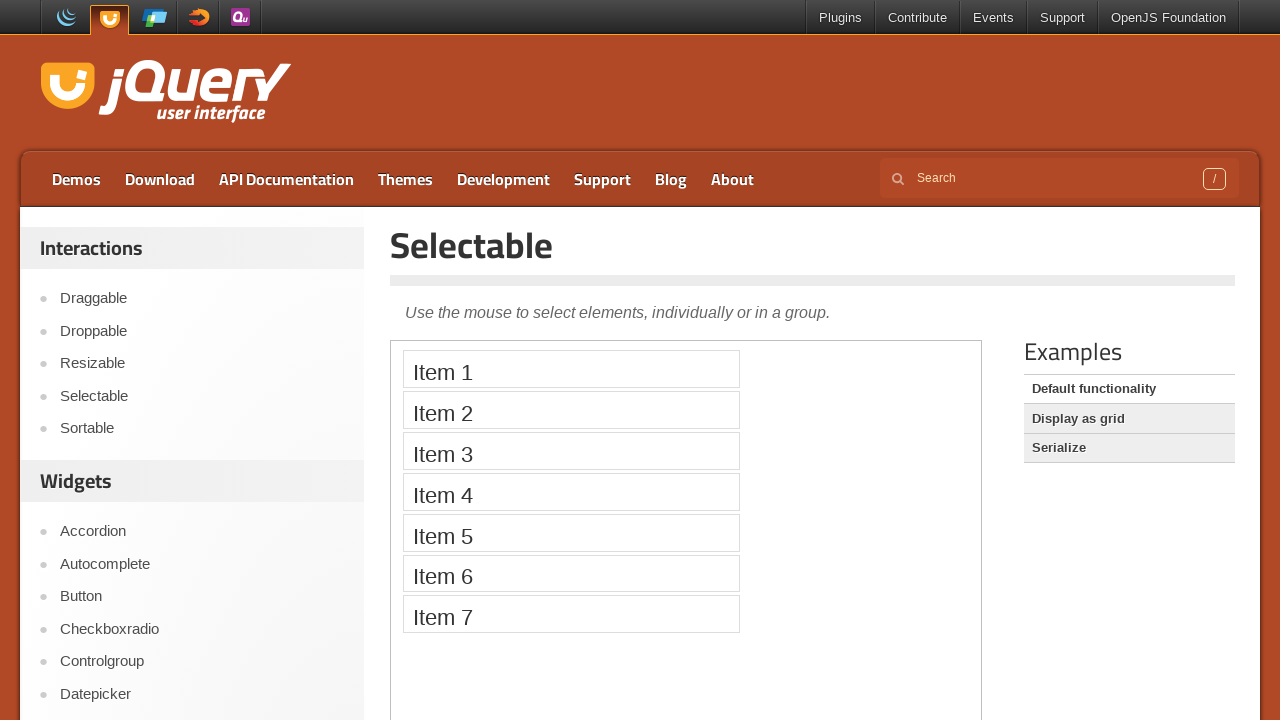

Ctrl+clicked Item 2 to select it at (571, 410) on xpath=//li[text()='Item 2']
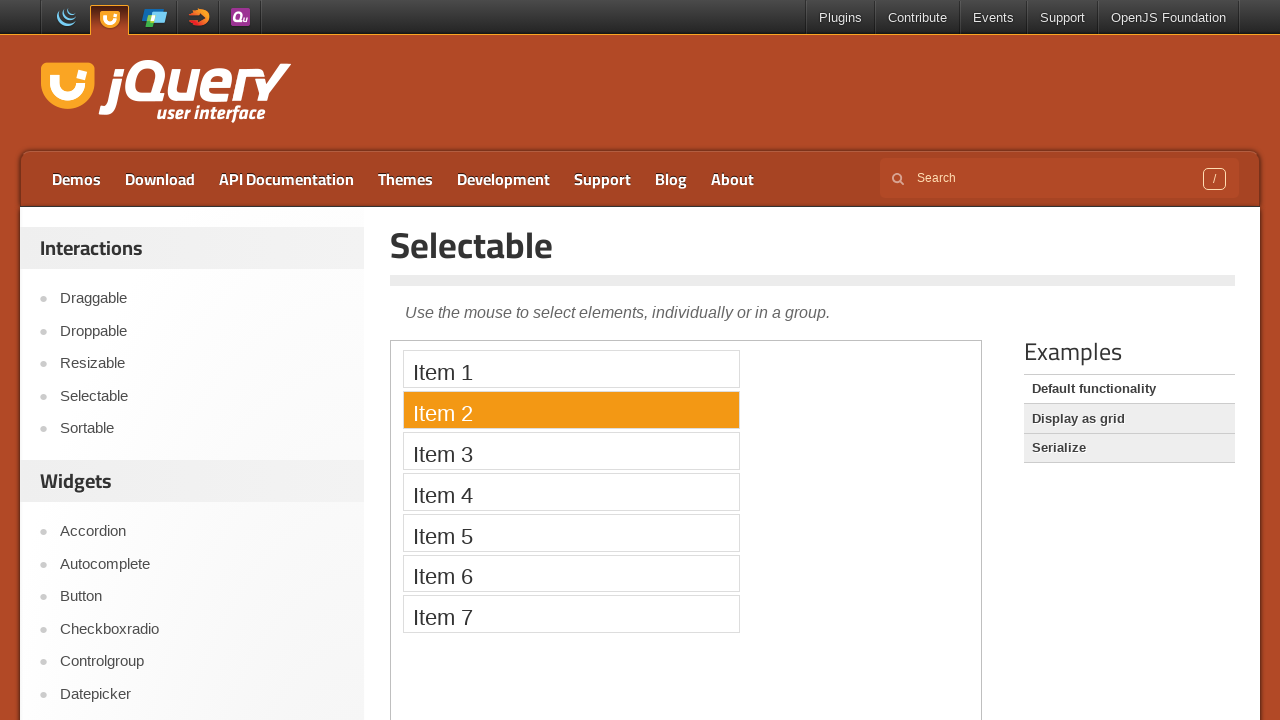

Ctrl+clicked Item 4 to add it to selection at (571, 492) on xpath=//li[text()='Item 4']
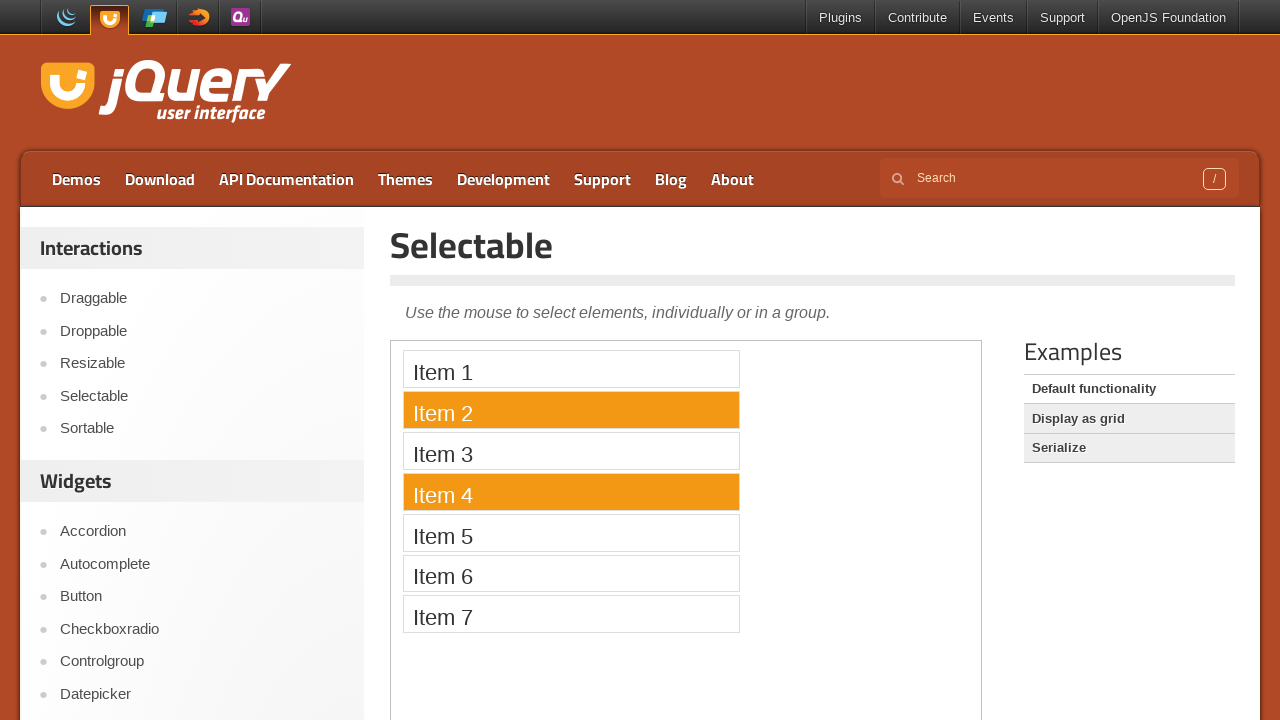

Ctrl+clicked Item 5 to add it to selection at (571, 532) on xpath=//li[text()='Item 5']
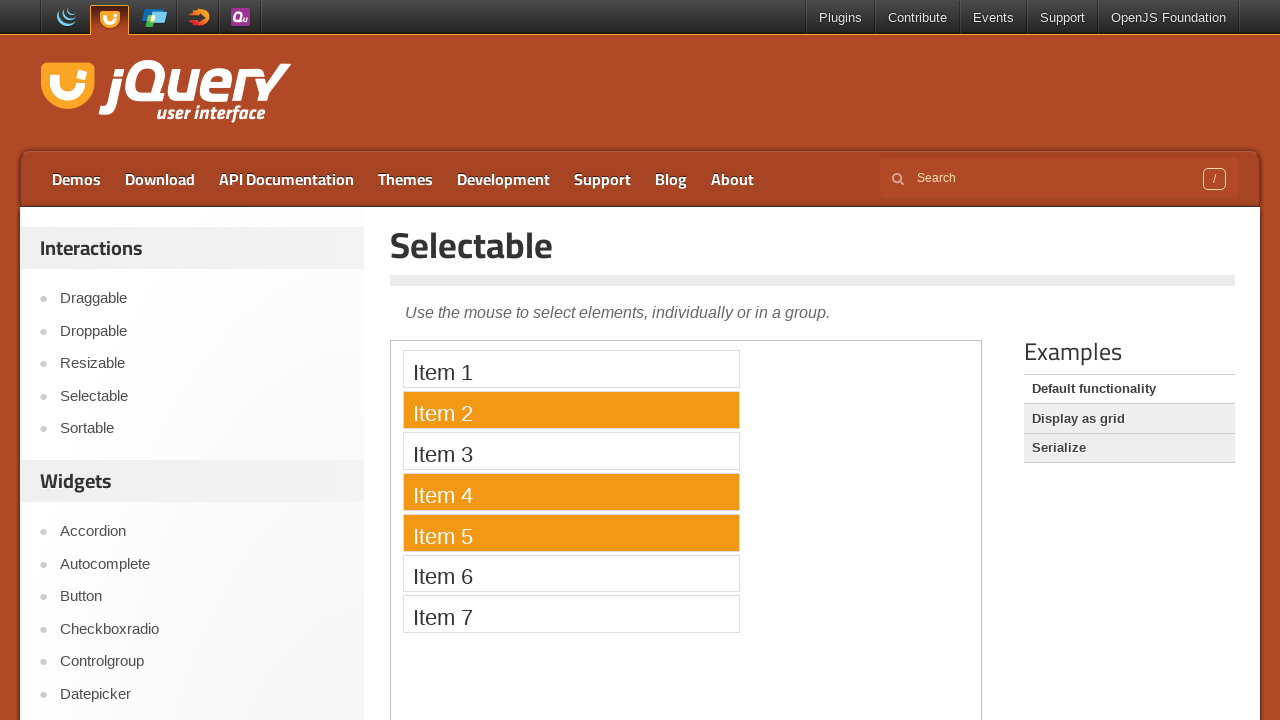

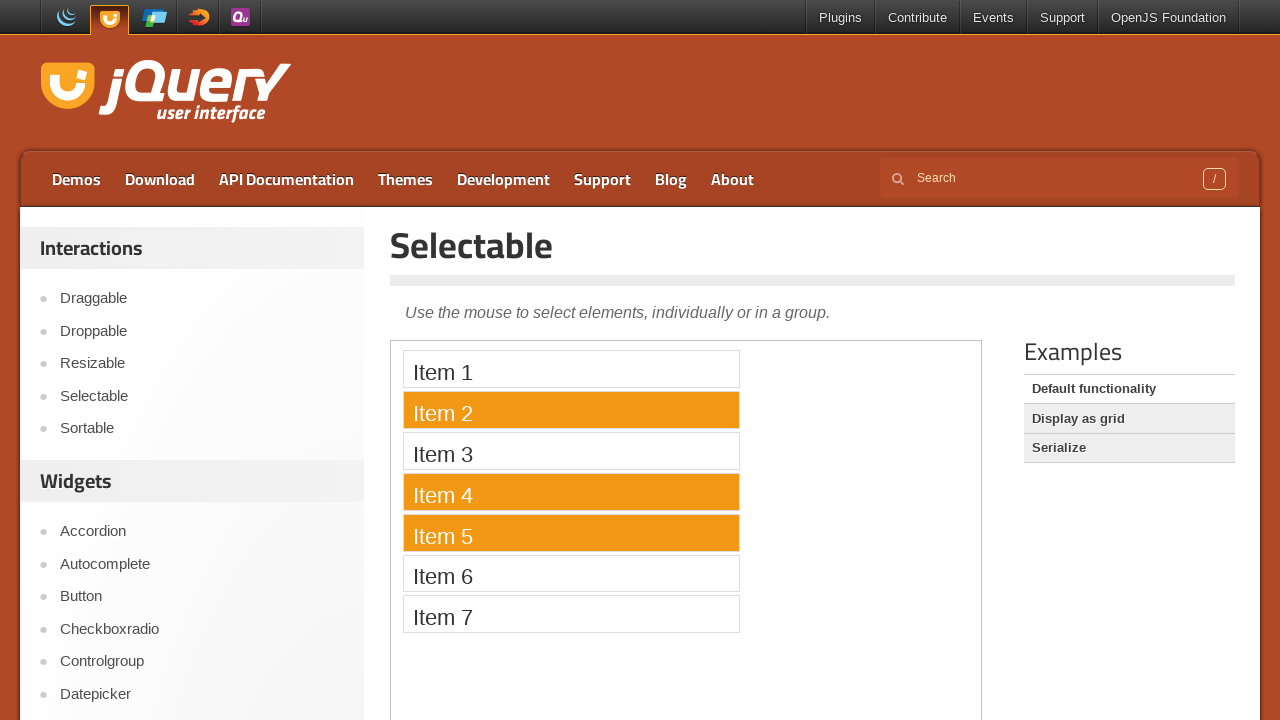